Tests dropdown menu functionality by selecting multiple programming languages from a multi-select dropdown, verifying selections, deselecting all, and then selecting options using different methods (sendKeys, visible text, index, value)

Starting URL: https://testcenter.techproeducation.com/index.php?page=dropdown

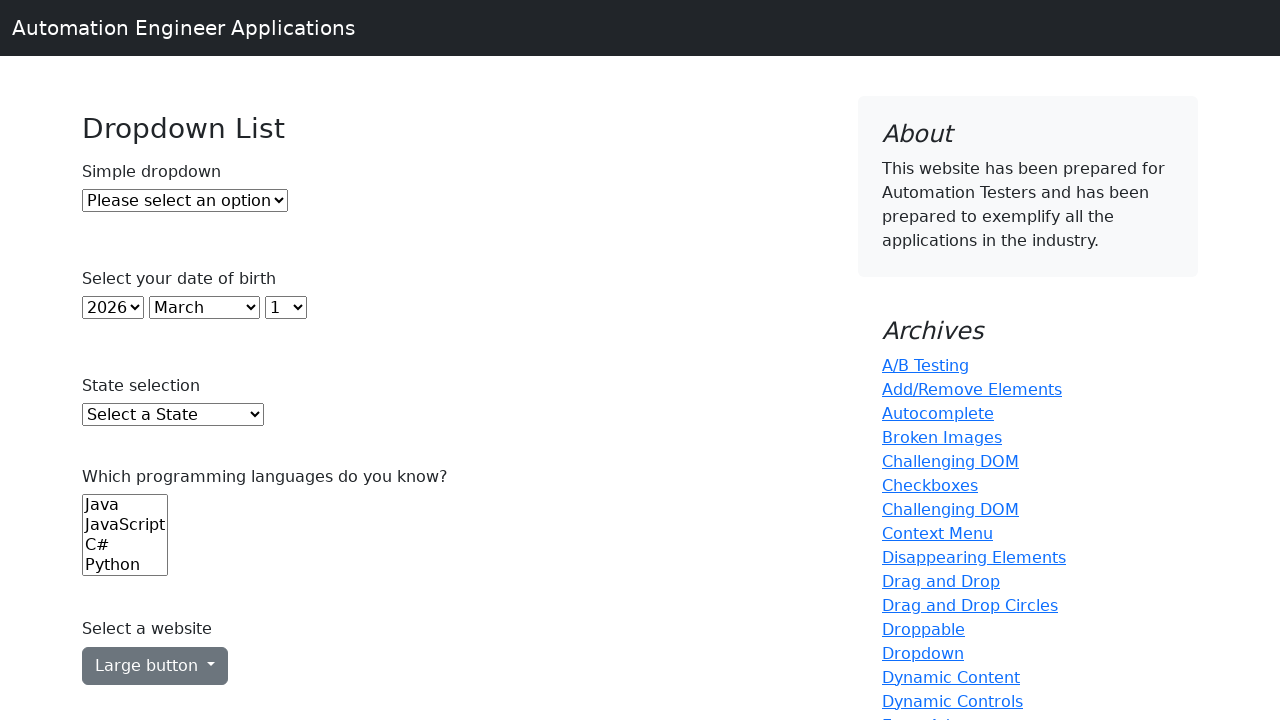

Located the programming languages dropdown (6th select element)
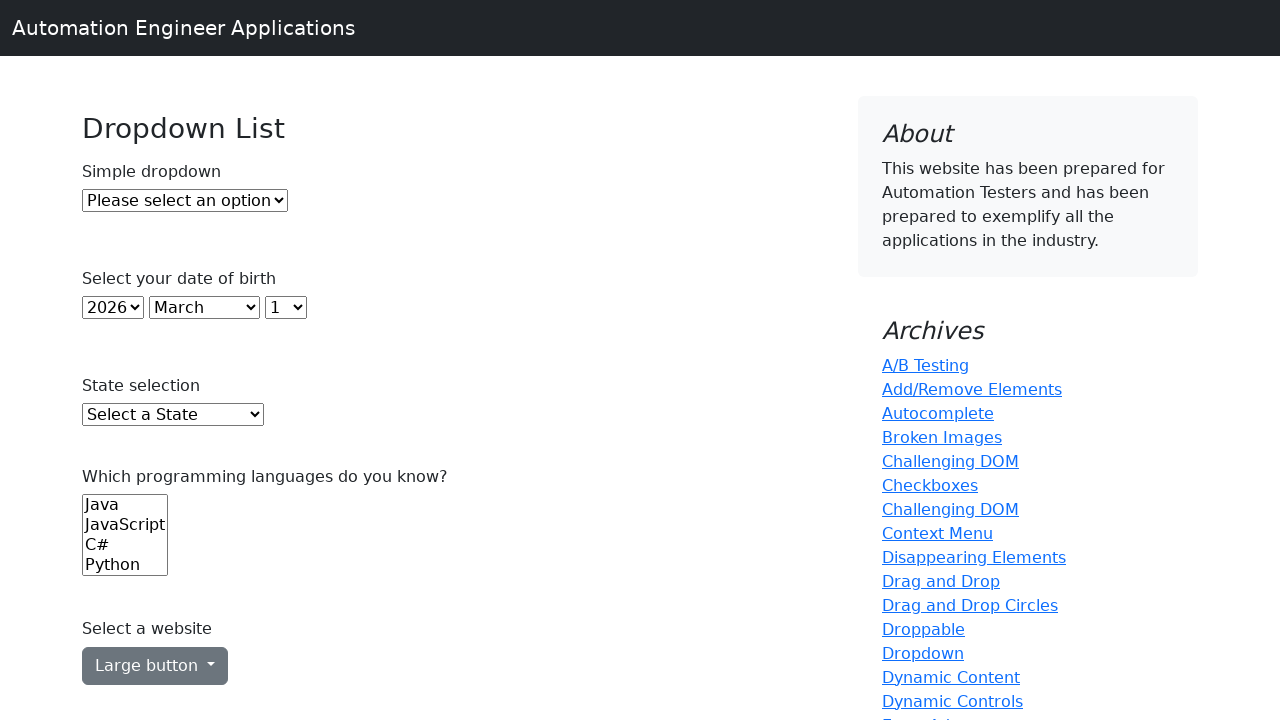

Selected option at index 0 from languages dropdown on select >> nth=5
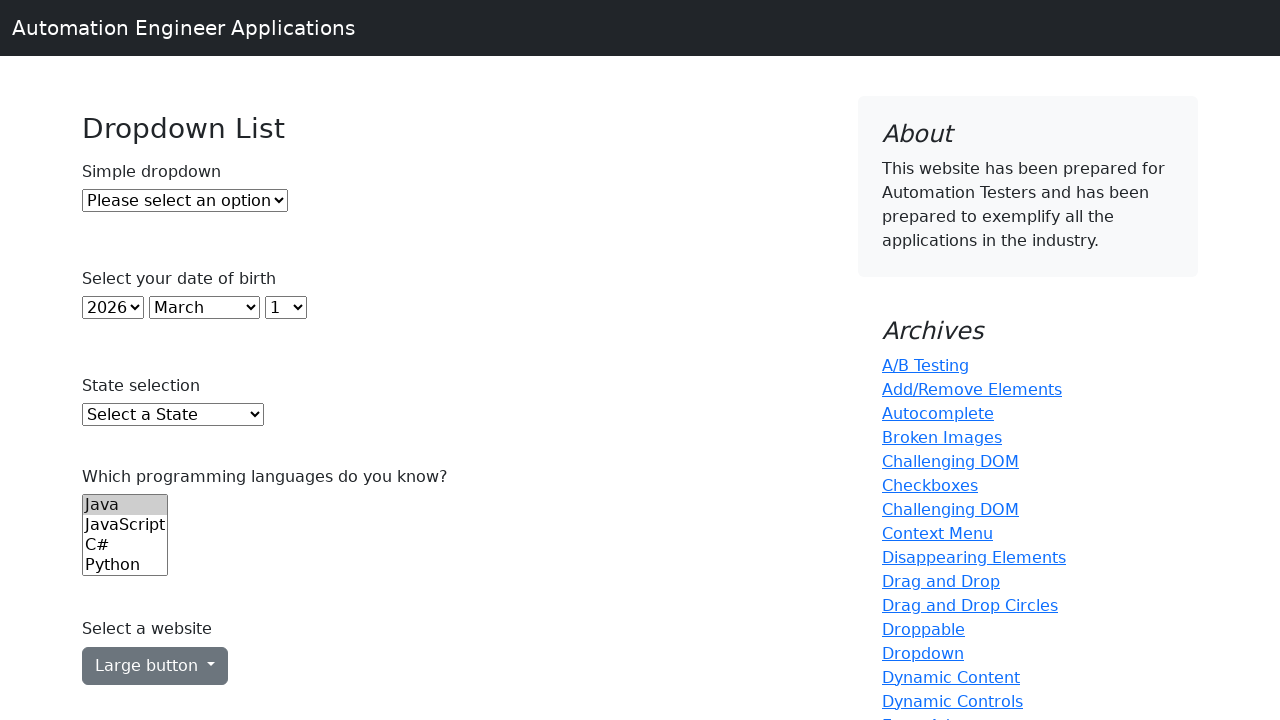

Selected option at index 2 from languages dropdown on select >> nth=5
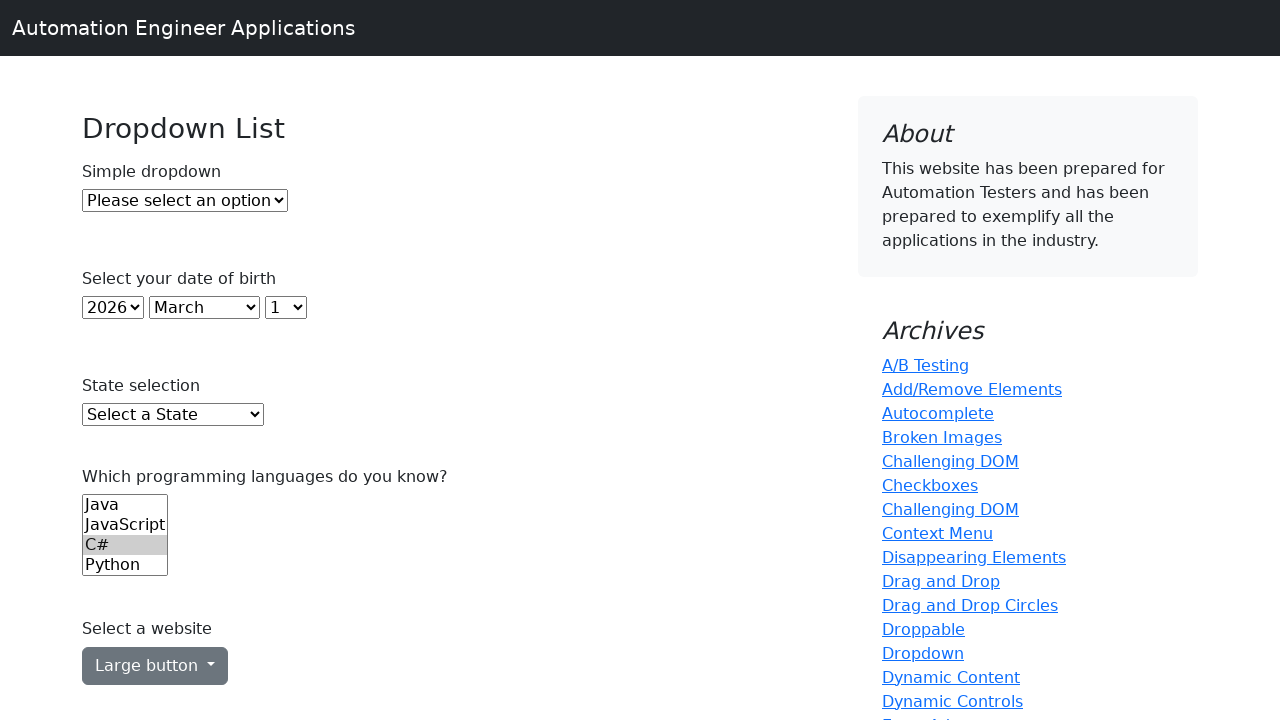

Selected option at index 3 from languages dropdown on select >> nth=5
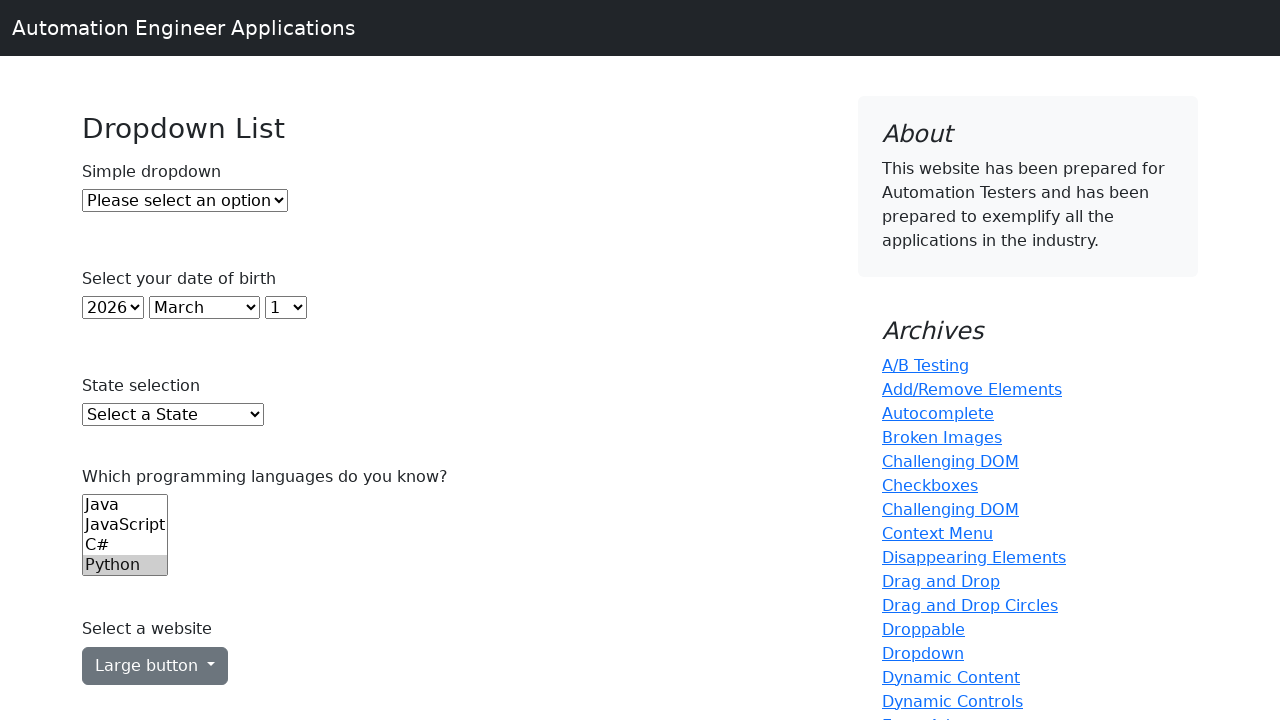

Selected option at index 4 from languages dropdown on select >> nth=5
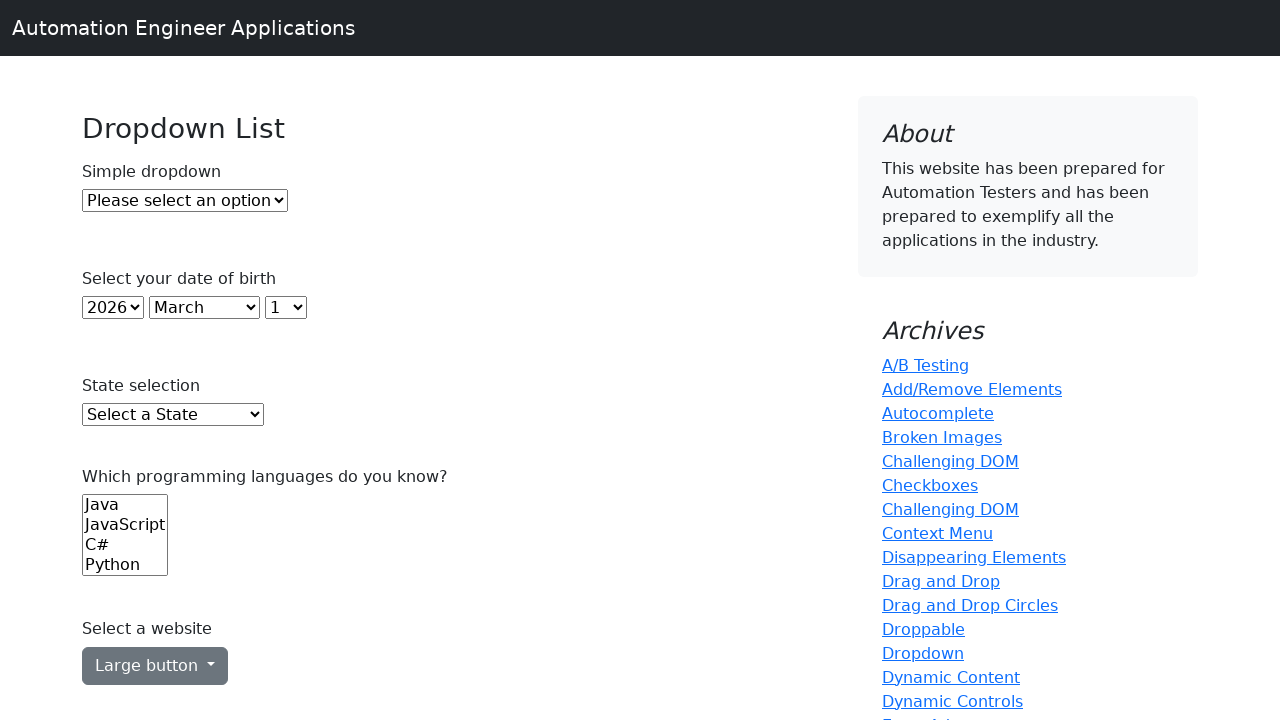

Deselected all options from languages dropdown
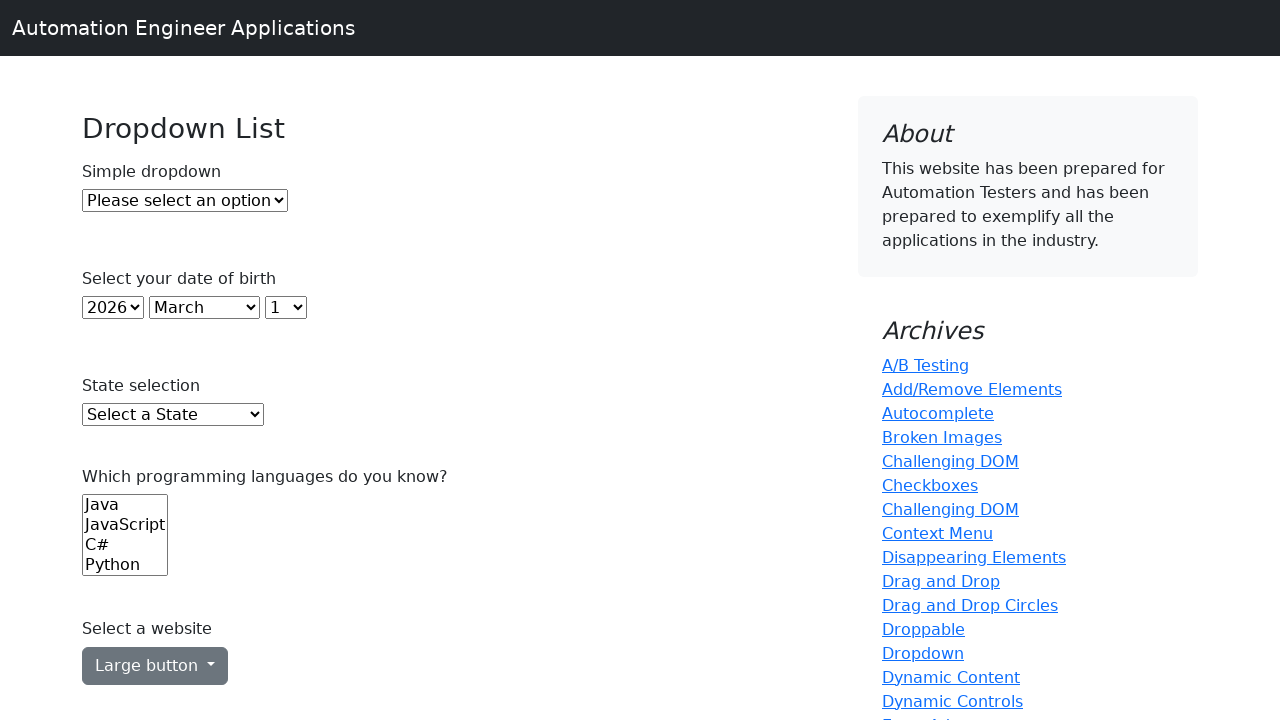

Selected C# by label from languages dropdown on select >> nth=5
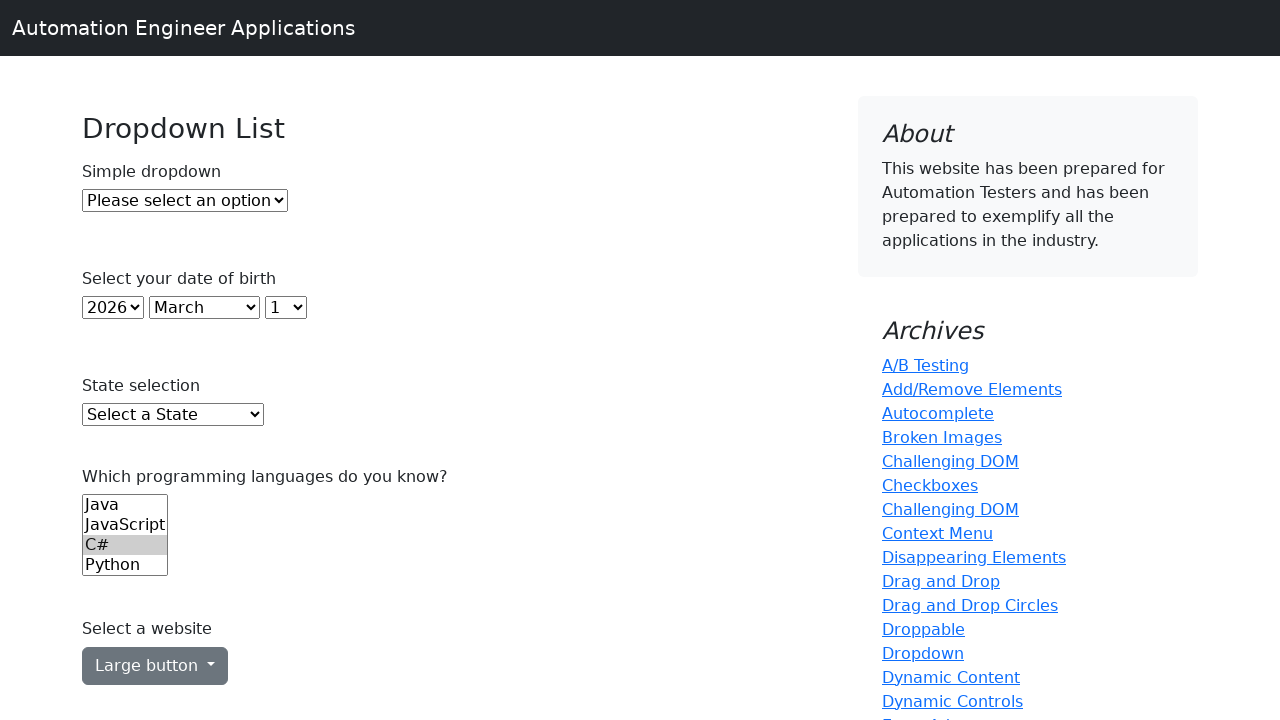

Selected Java by label from languages dropdown on select >> nth=5
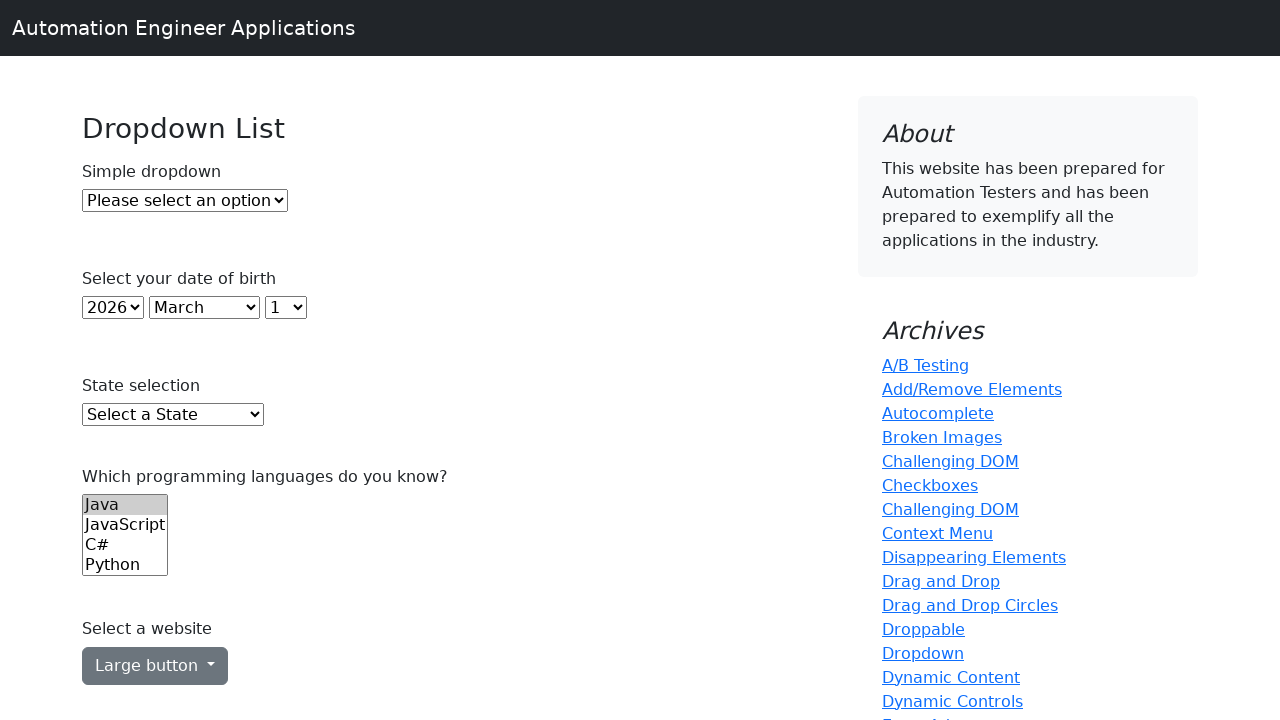

Selected option at index 2 from languages dropdown on select >> nth=5
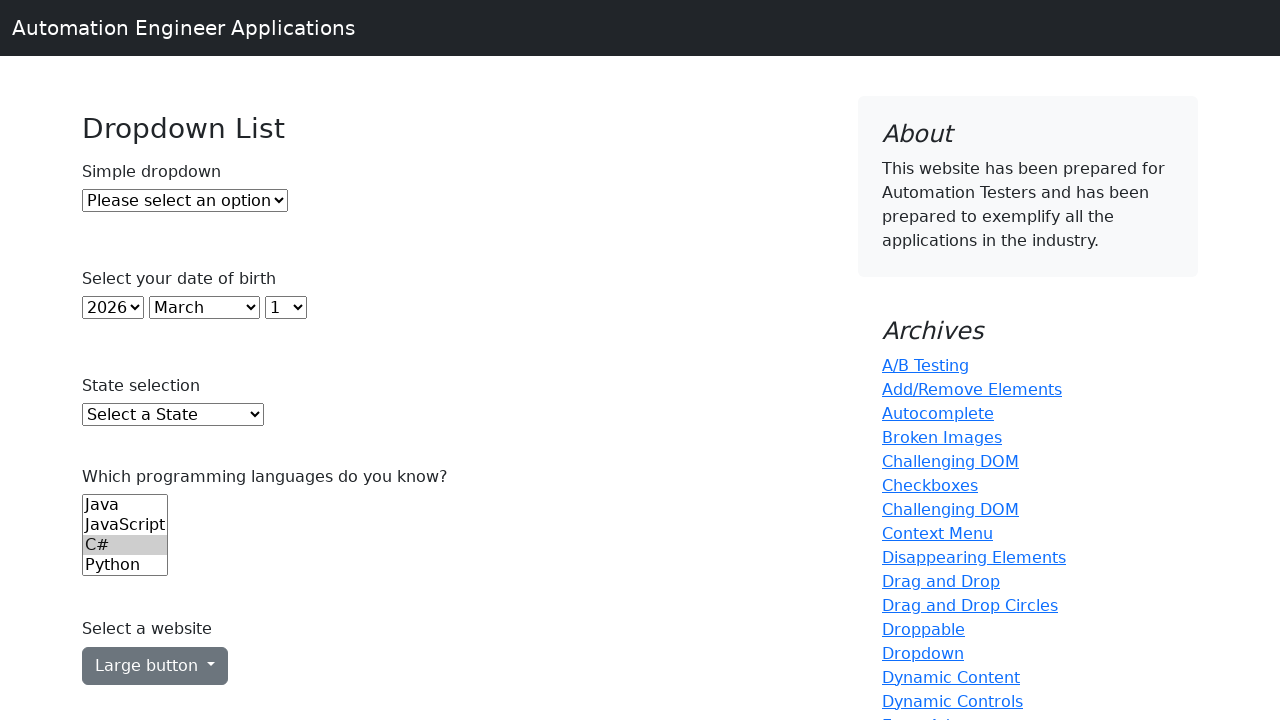

Selected JavaScript by value from languages dropdown on select >> nth=5
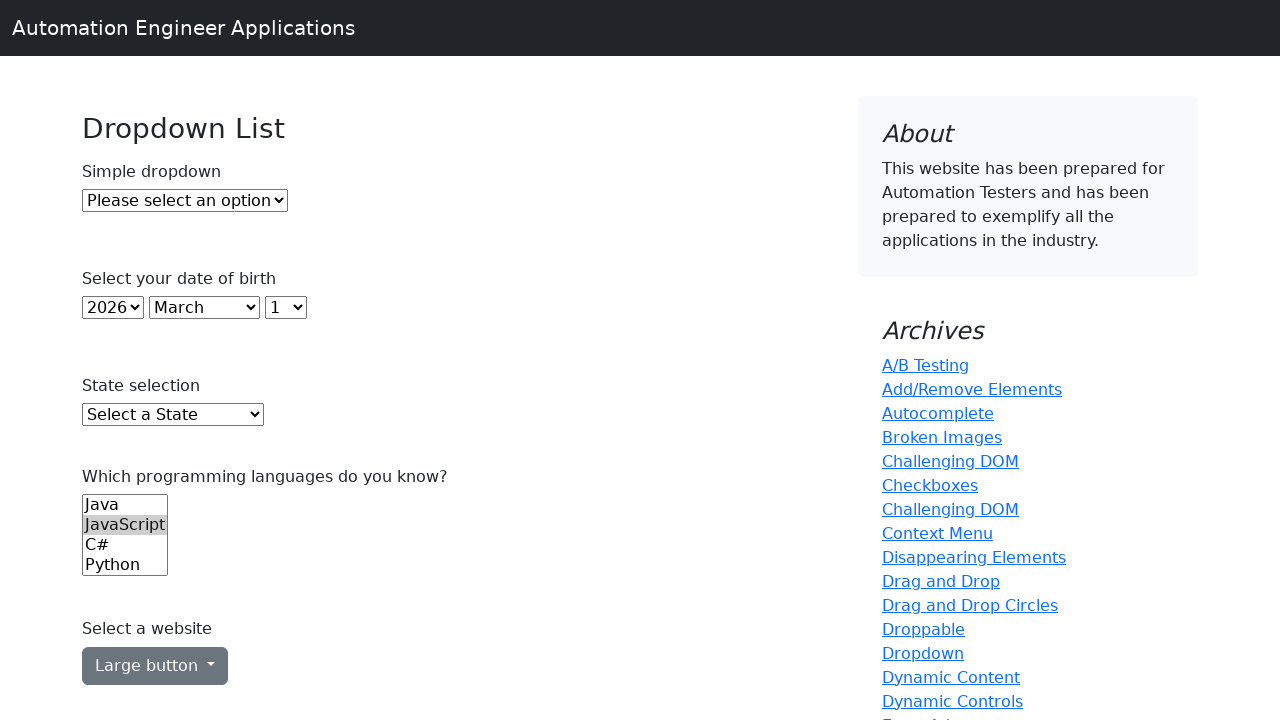

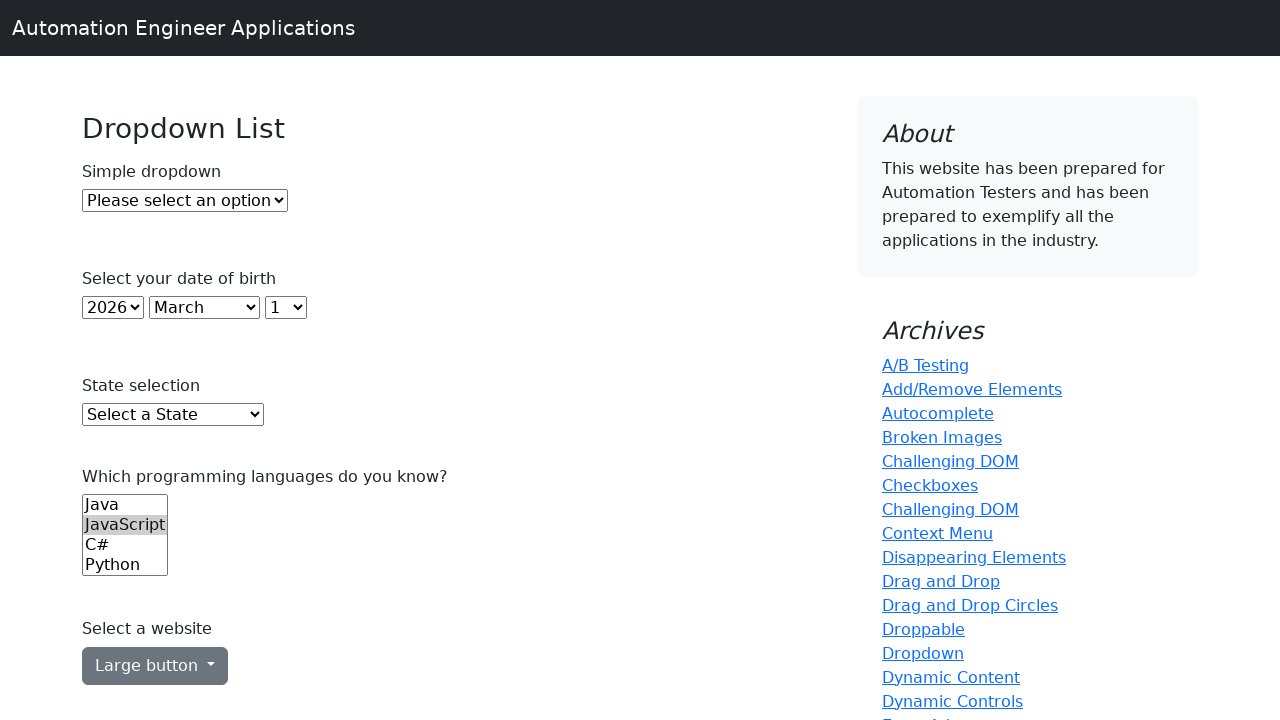